Tests the Add/Remove Elements functionality by clicking the "Add Element" button to create a Delete button, then clicking the Delete button to remove it, and verifying the element was removed.

Starting URL: https://the-internet.herokuapp.com/add_remove_elements/

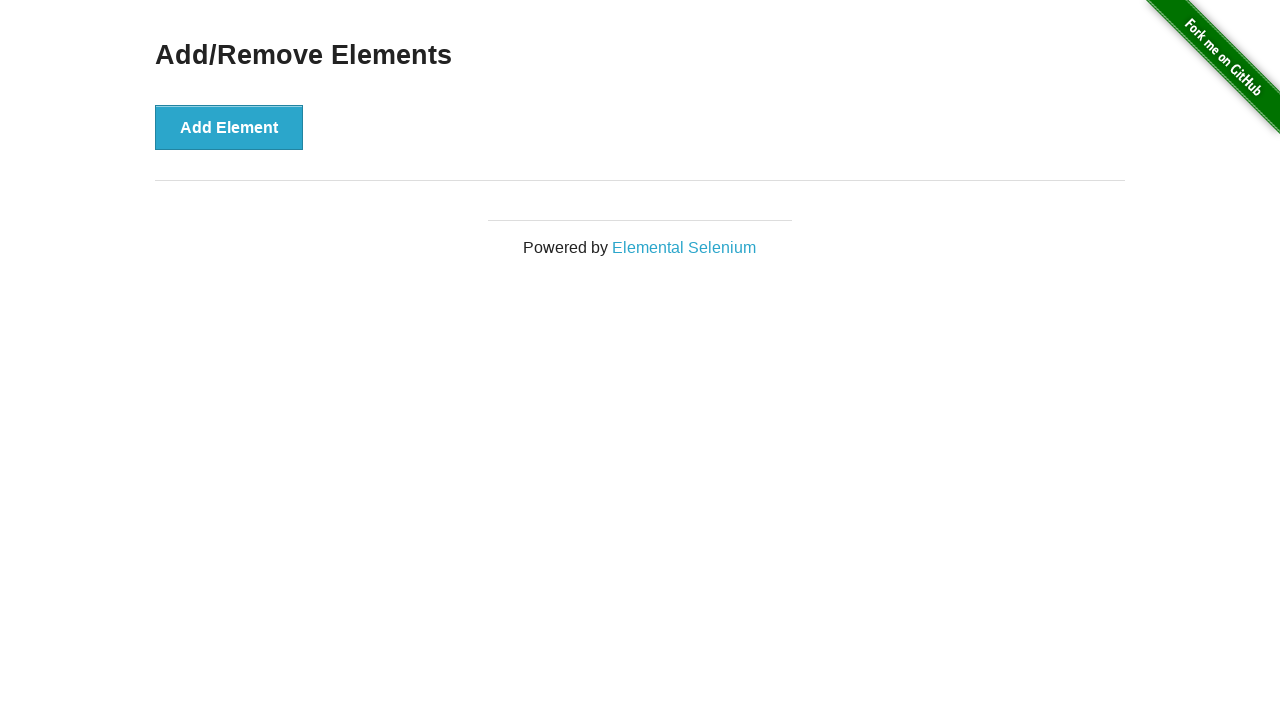

Clicked 'Add Element' button to create a new Delete button at (229, 127) on xpath=//button[text()='Add Element']
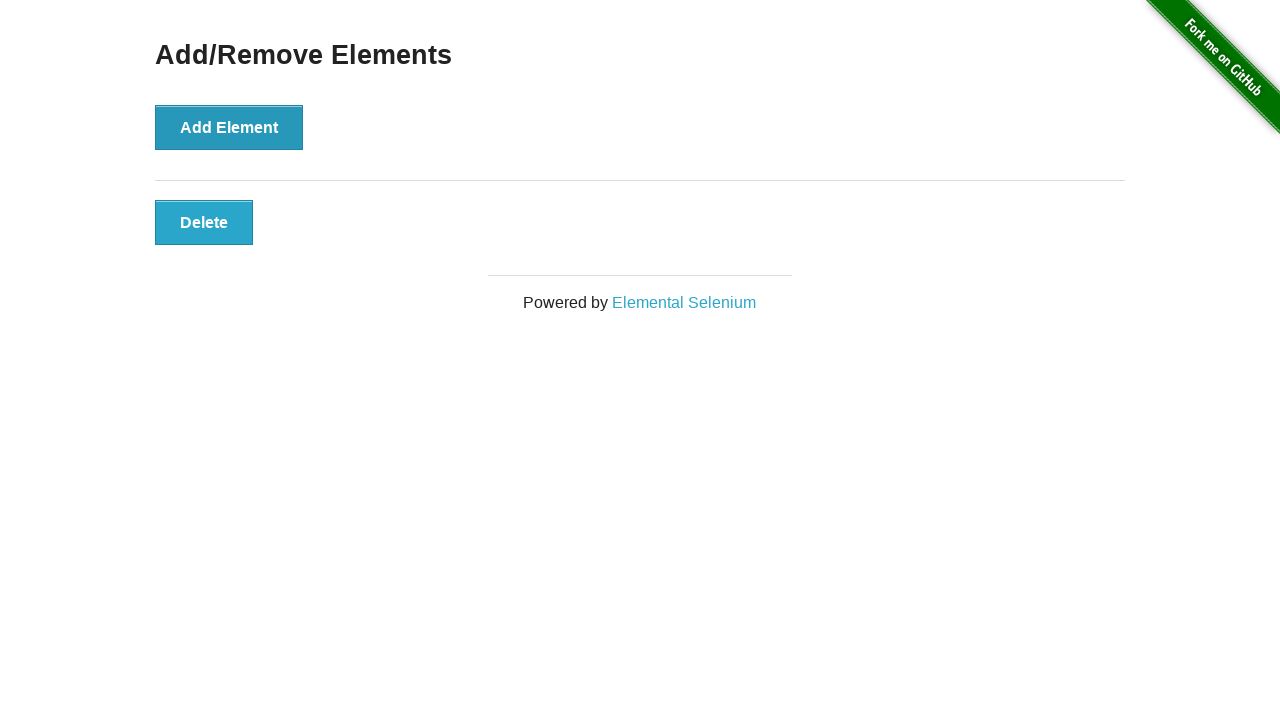

Delete button appeared and became visible
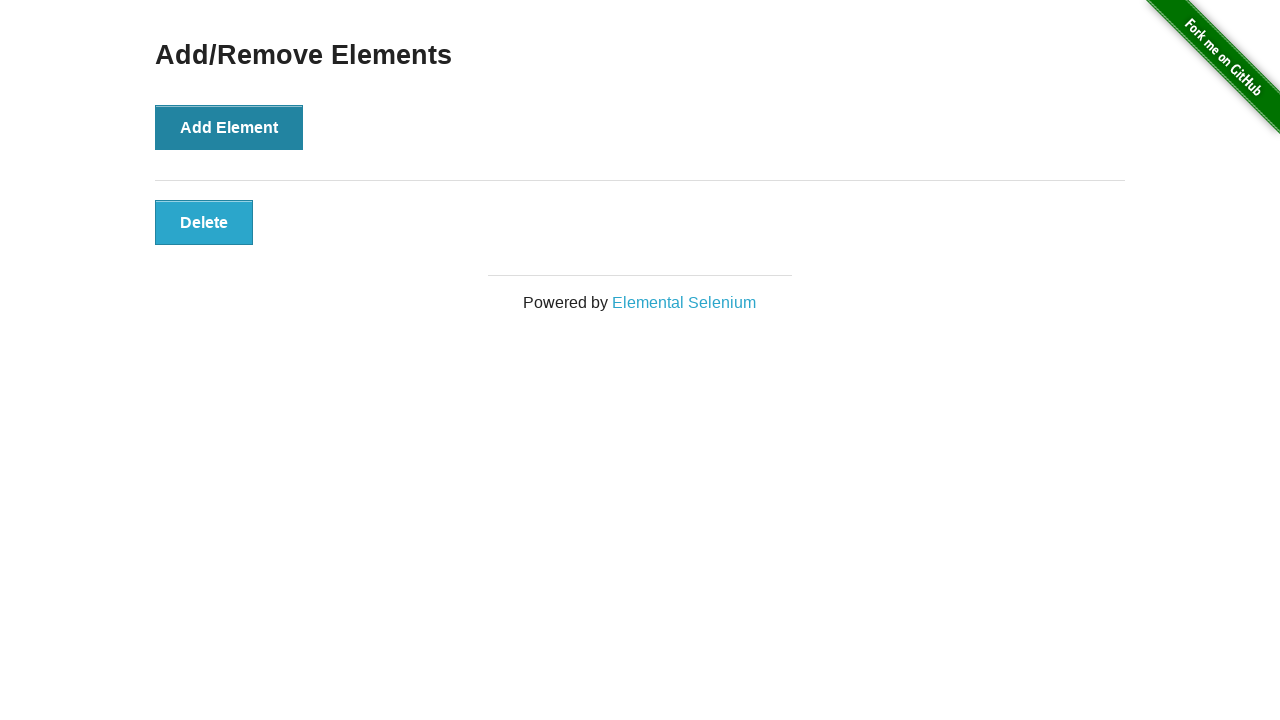

Clicked the Delete button to remove the element at (204, 222) on xpath=//button[text()='Delete']
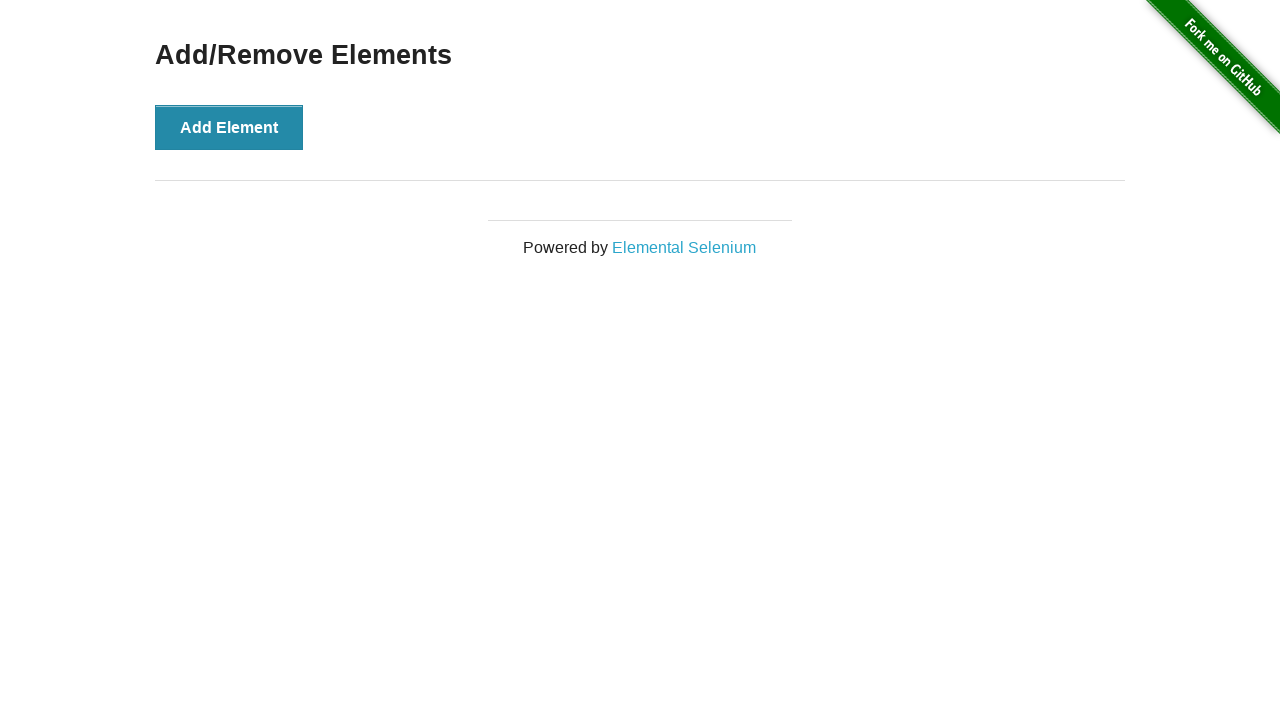

Verified that the Delete button is no longer visible - element successfully removed
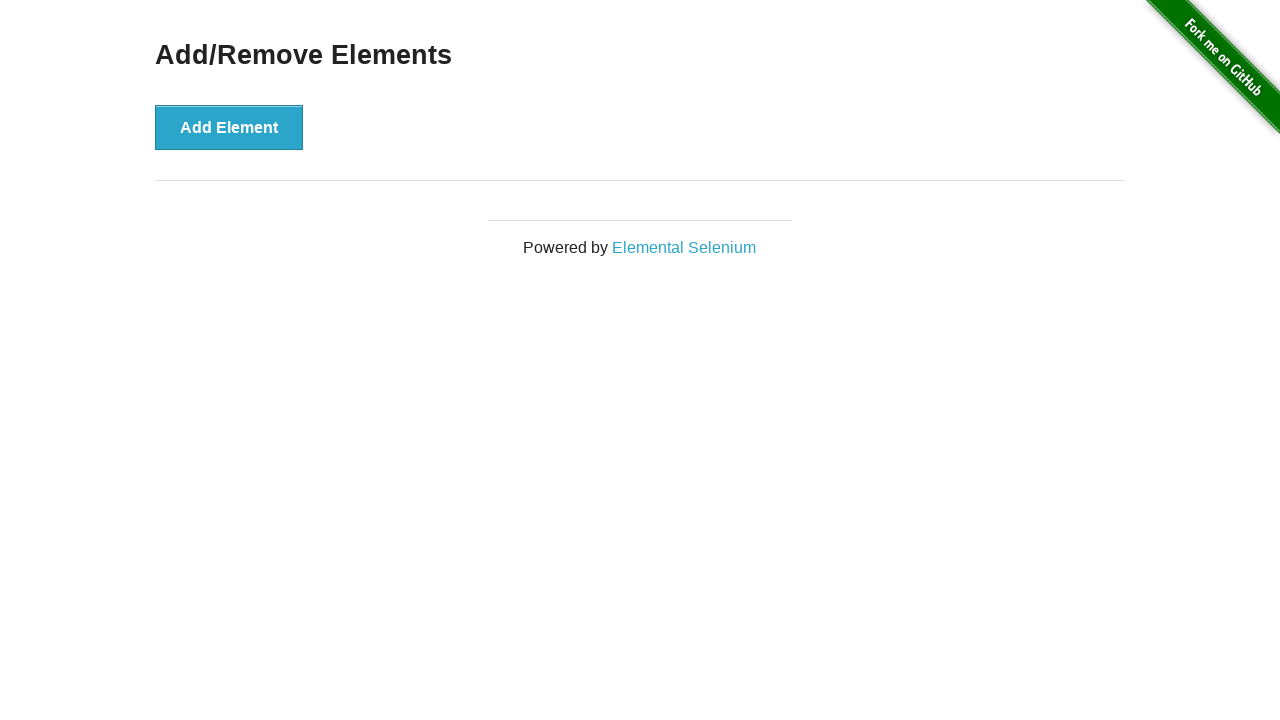

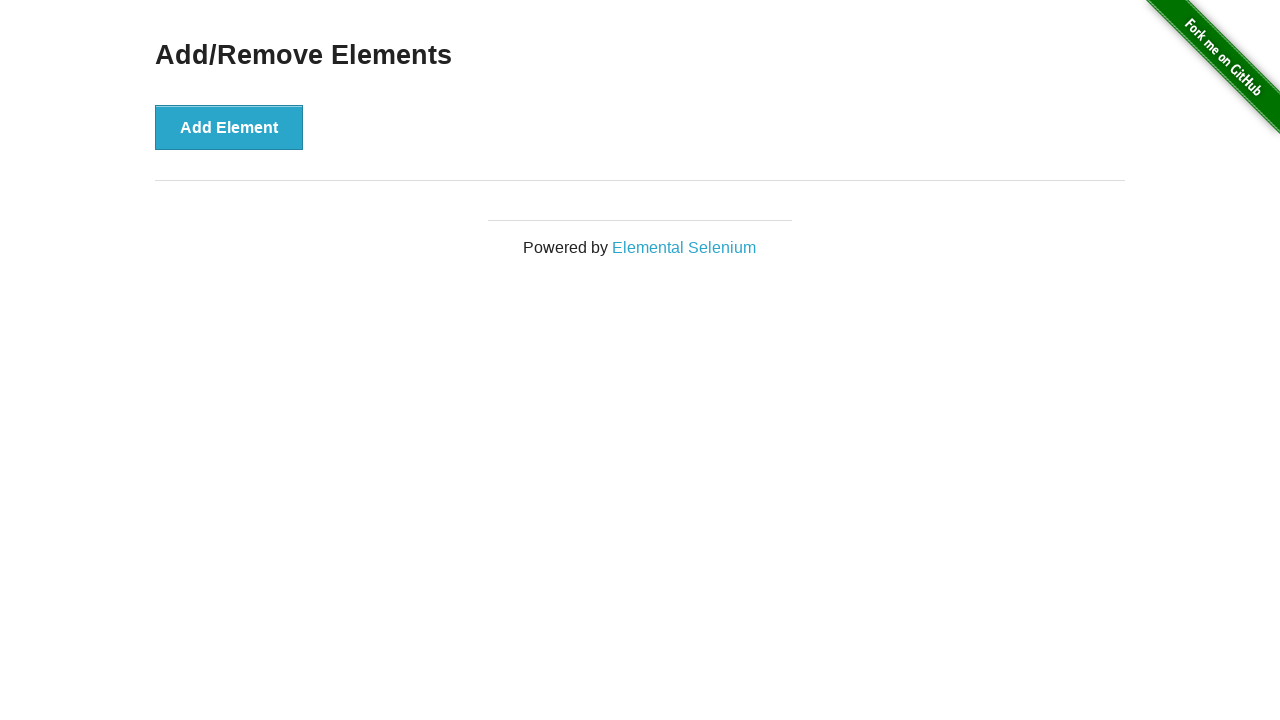